Tests navigation on Target.com by clicking on the Categories menu and then selecting the Electronics category

Starting URL: https://www.target.com/

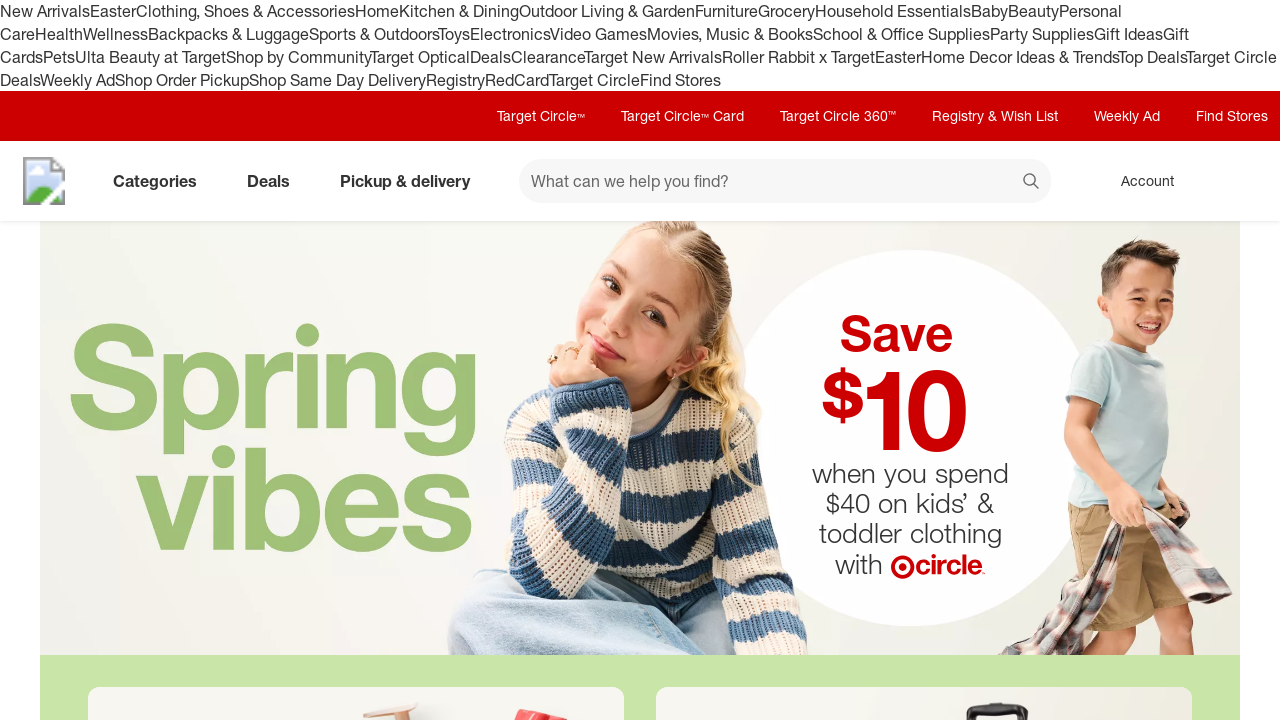

Clicked on Categories menu at (159, 181) on a[aria-label='Categories']
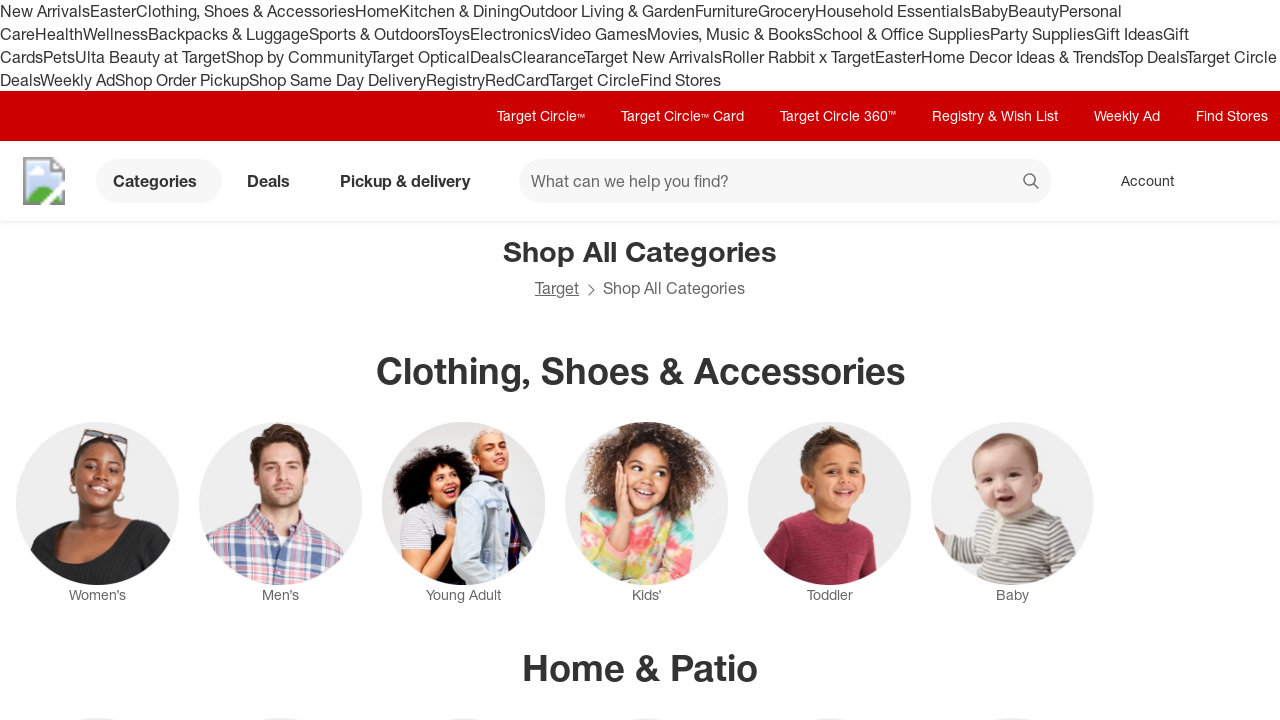

Clicked on Electronics category at (640, 401) on span:text('Electronics')
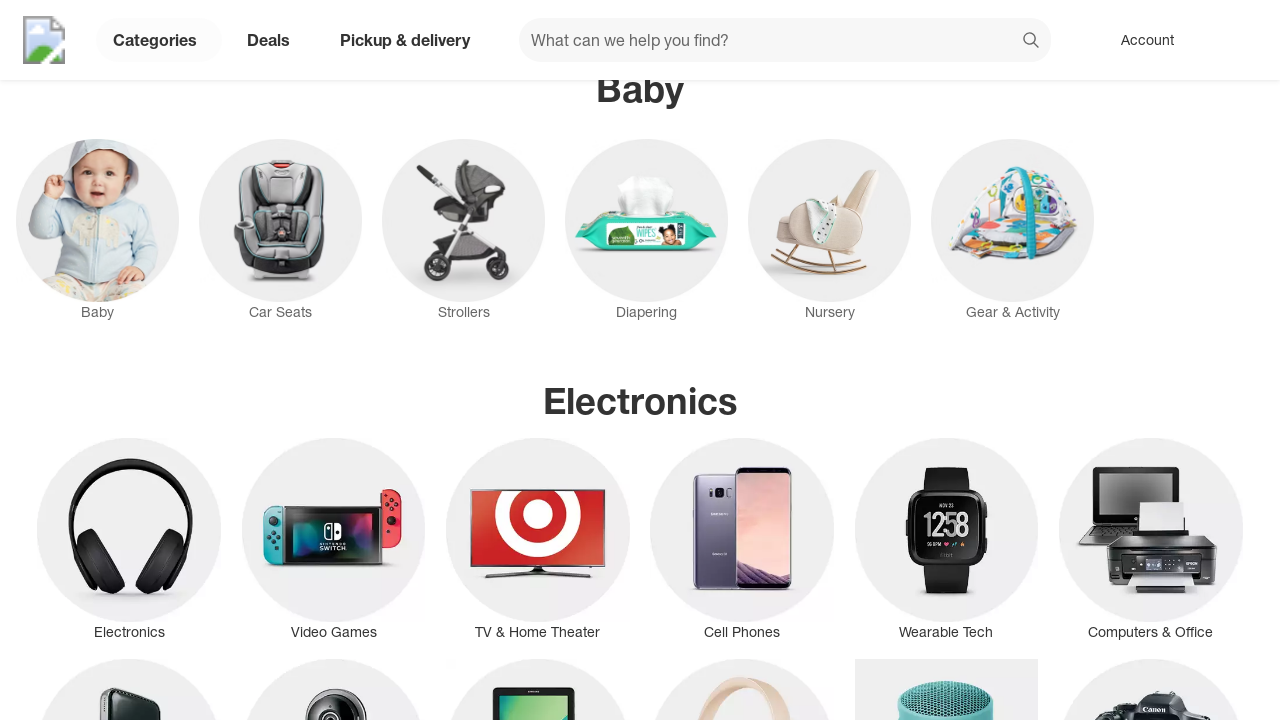

Electronics page loaded successfully
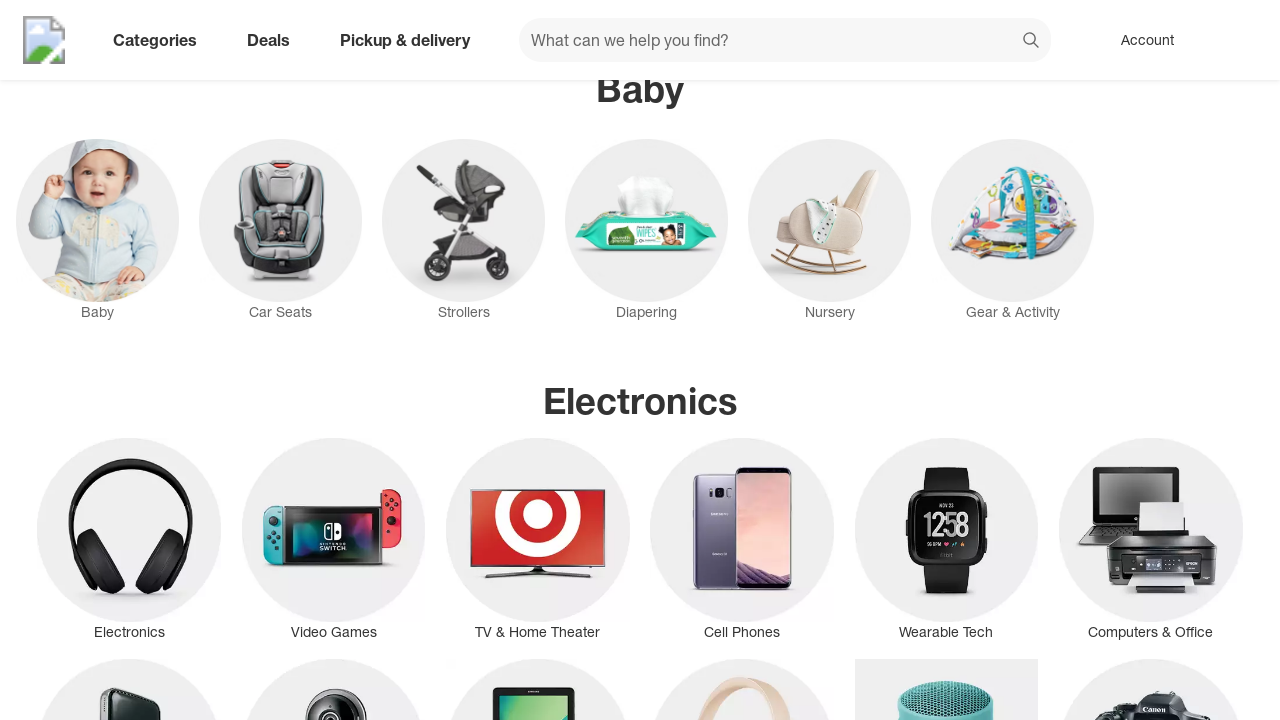

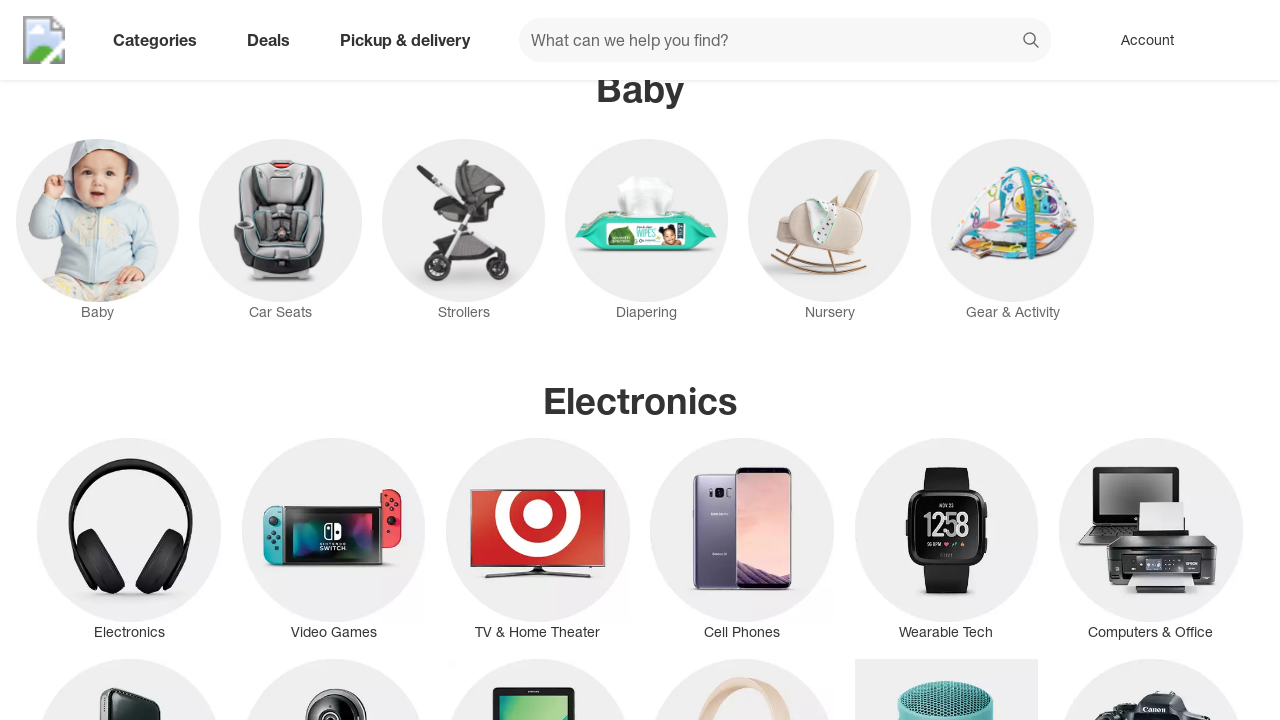